Tests editing a todo item by double-clicking it, changing the text, and pressing Enter

Starting URL: https://demo.playwright.dev/todomvc

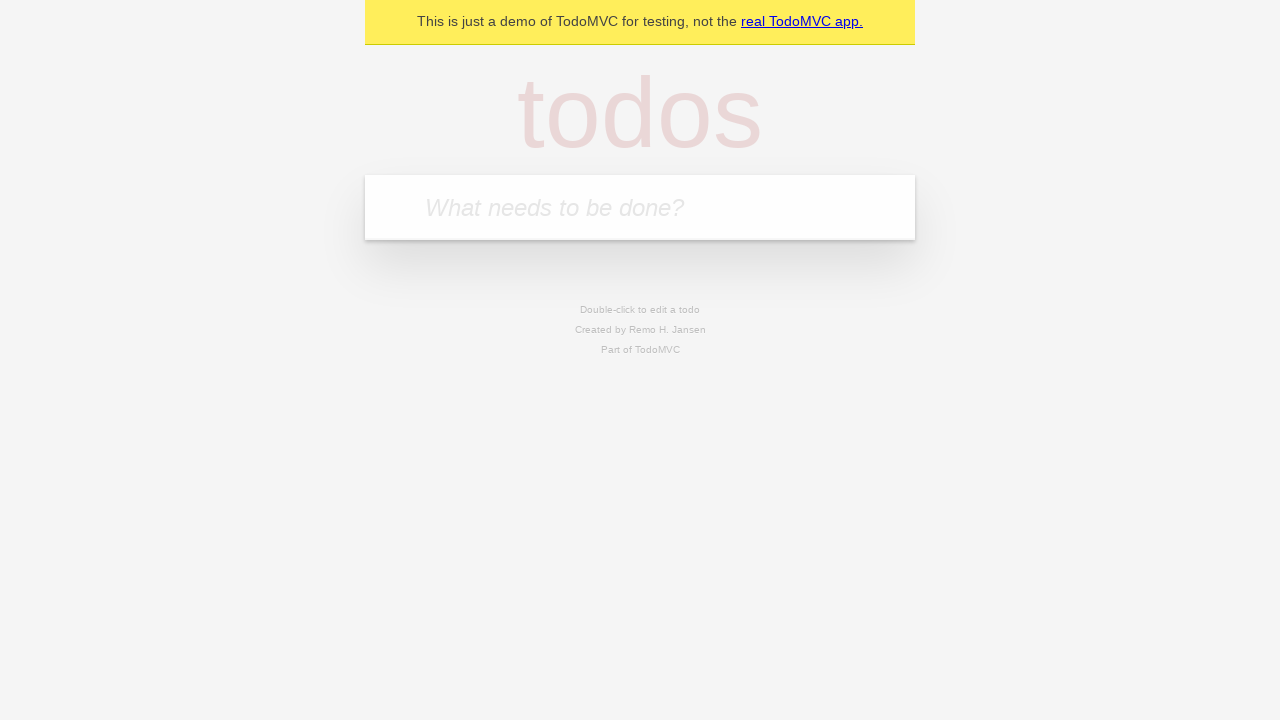

Filled todo input with 'buy some cheese' on internal:attr=[placeholder="What needs to be done?"i]
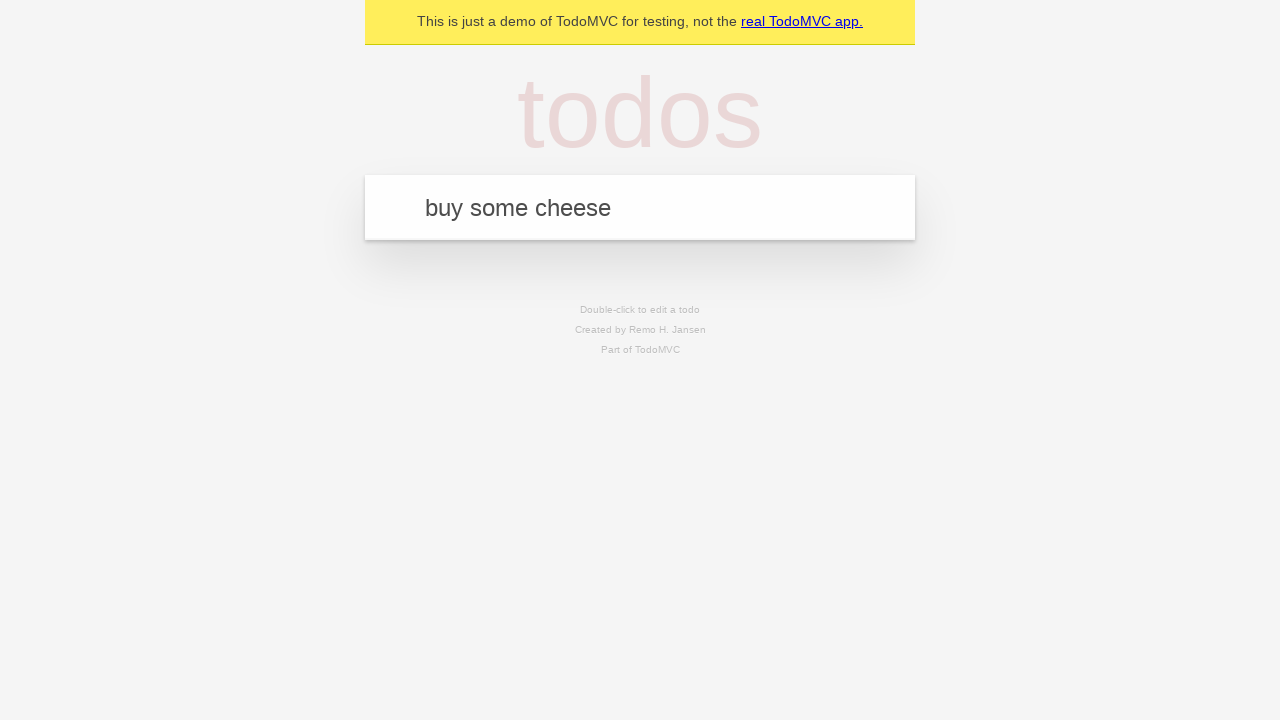

Pressed Enter to create first todo on internal:attr=[placeholder="What needs to be done?"i]
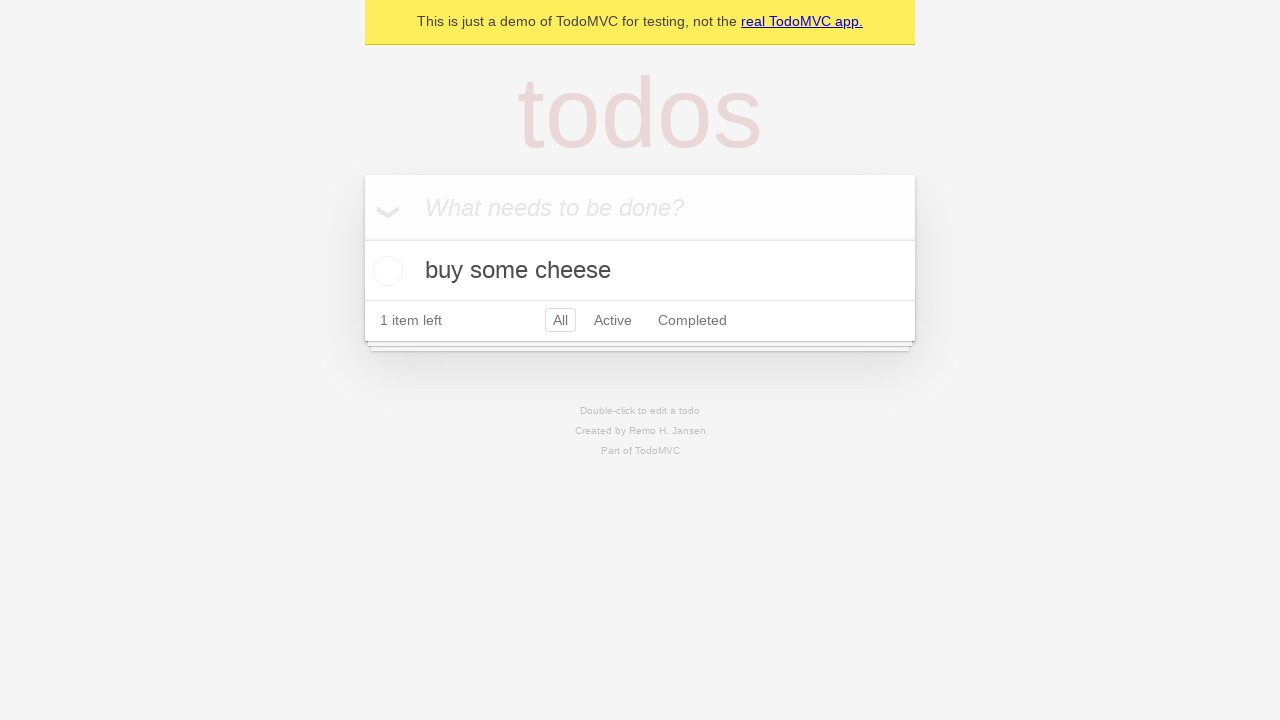

Filled todo input with 'feed the cat' on internal:attr=[placeholder="What needs to be done?"i]
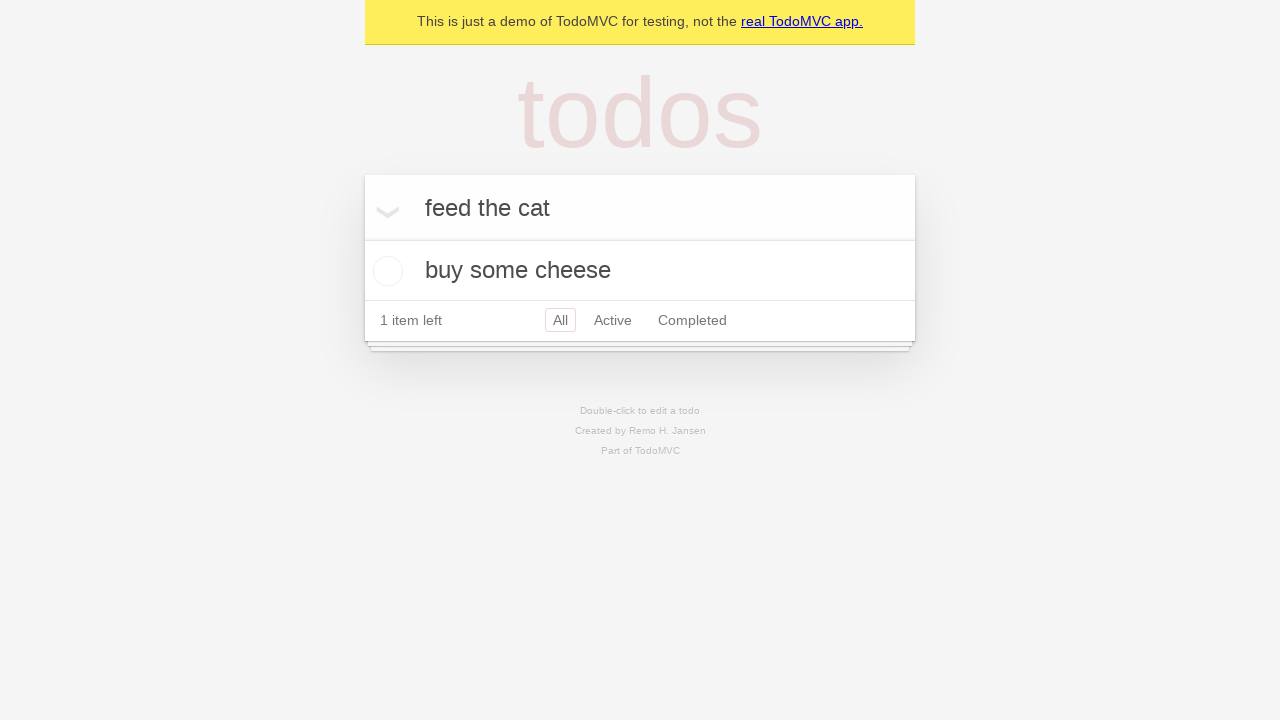

Pressed Enter to create second todo on internal:attr=[placeholder="What needs to be done?"i]
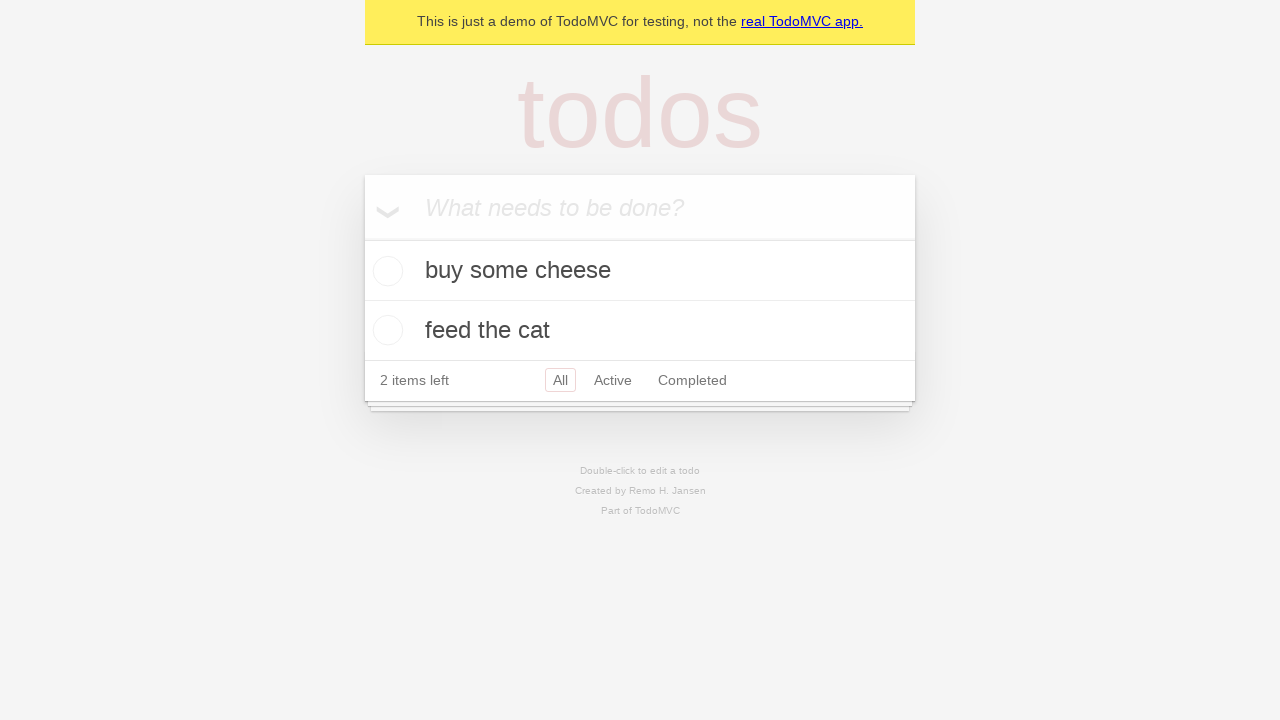

Filled todo input with 'book a doctors appointment' on internal:attr=[placeholder="What needs to be done?"i]
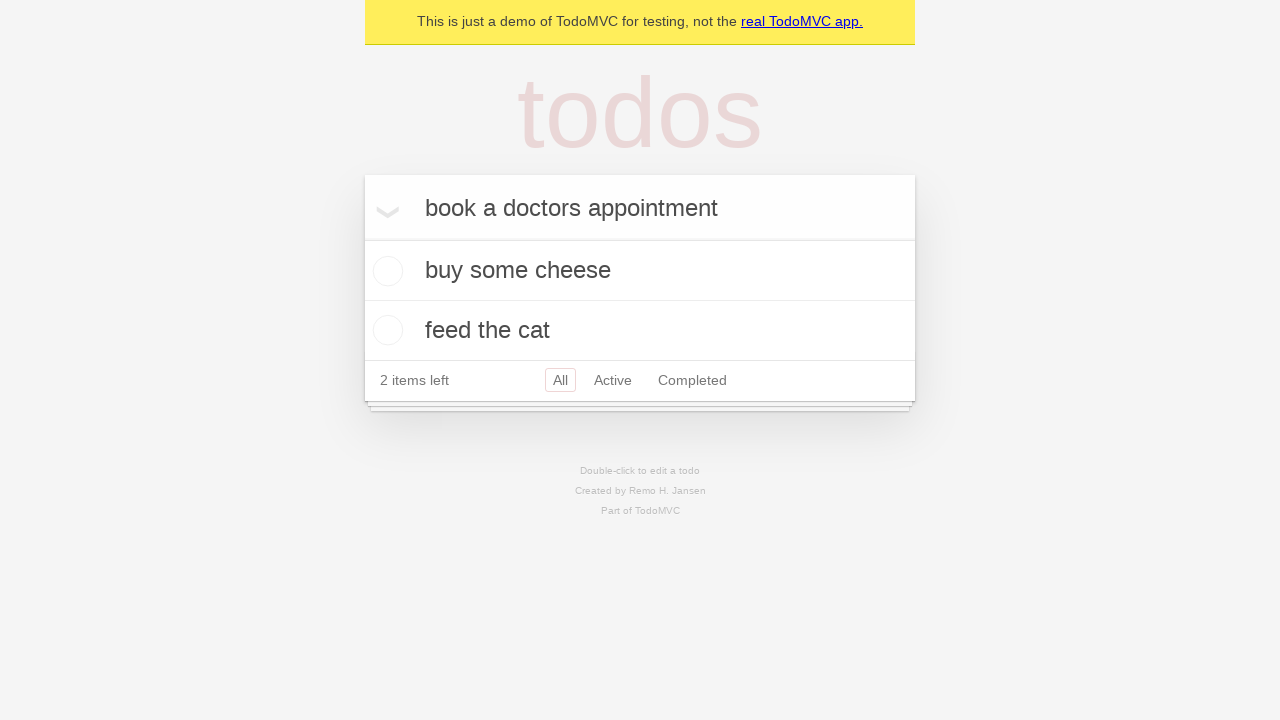

Pressed Enter to create third todo on internal:attr=[placeholder="What needs to be done?"i]
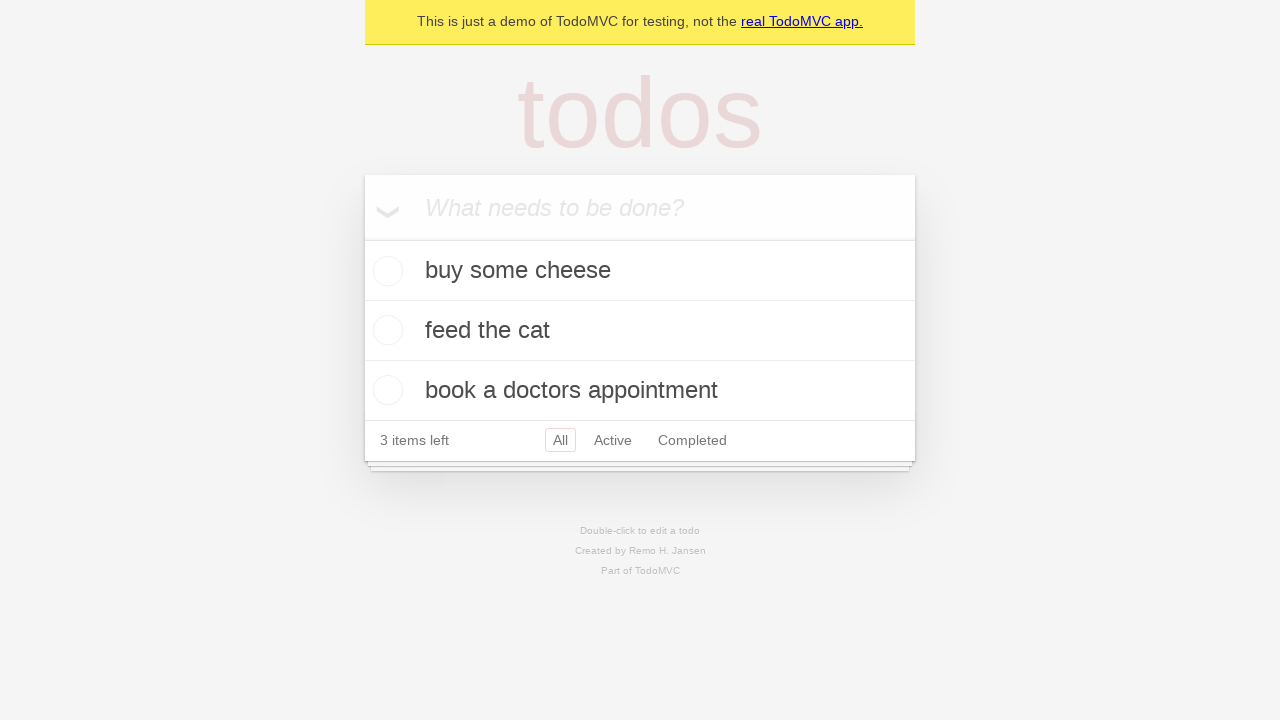

Double-clicked second todo item to enter edit mode at (640, 331) on internal:testid=[data-testid="todo-item"s] >> nth=1
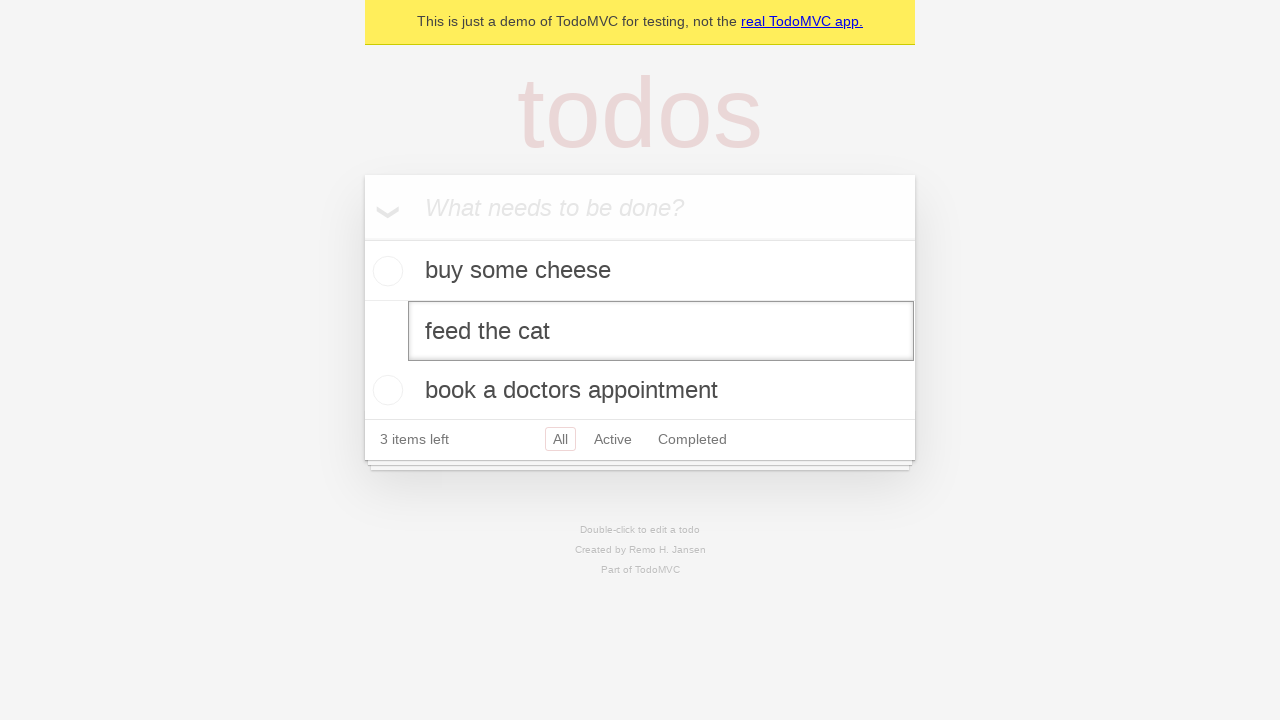

Filled edit textbox with 'buy some sausages' on internal:testid=[data-testid="todo-item"s] >> nth=1 >> internal:role=textbox[nam
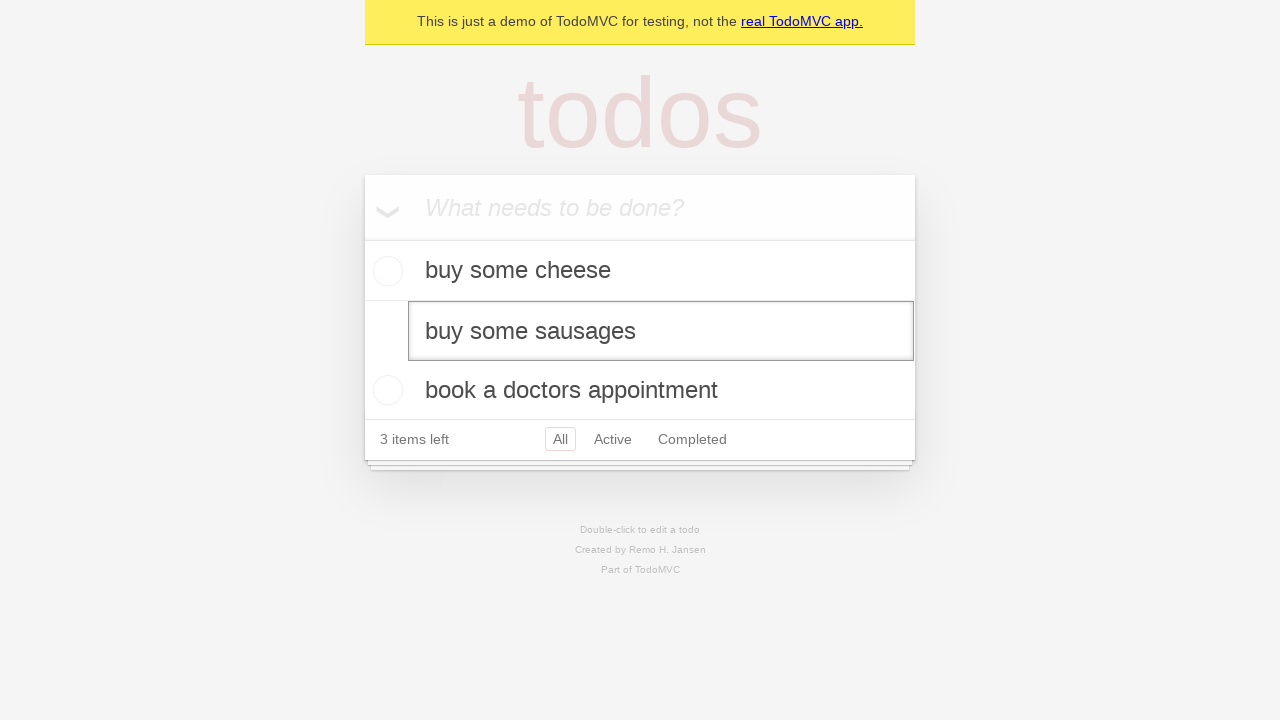

Pressed Enter to save edited todo on internal:testid=[data-testid="todo-item"s] >> nth=1 >> internal:role=textbox[nam
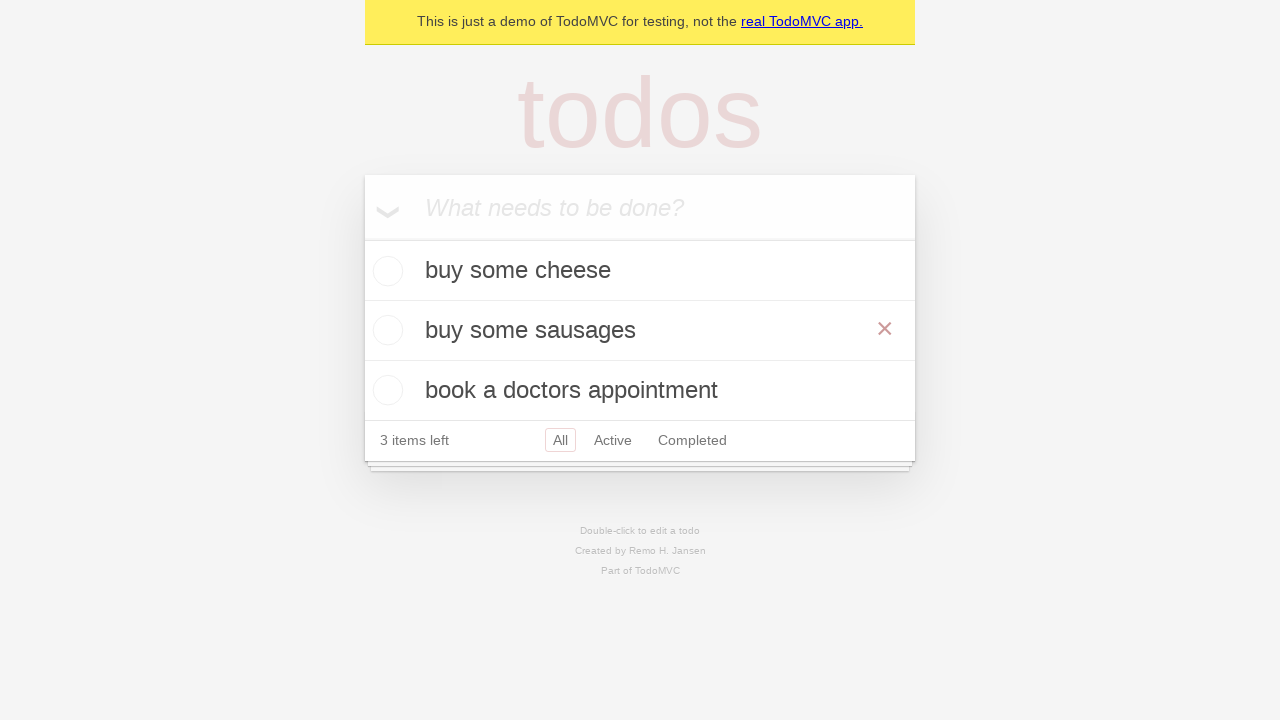

Waited for todo title to be visible
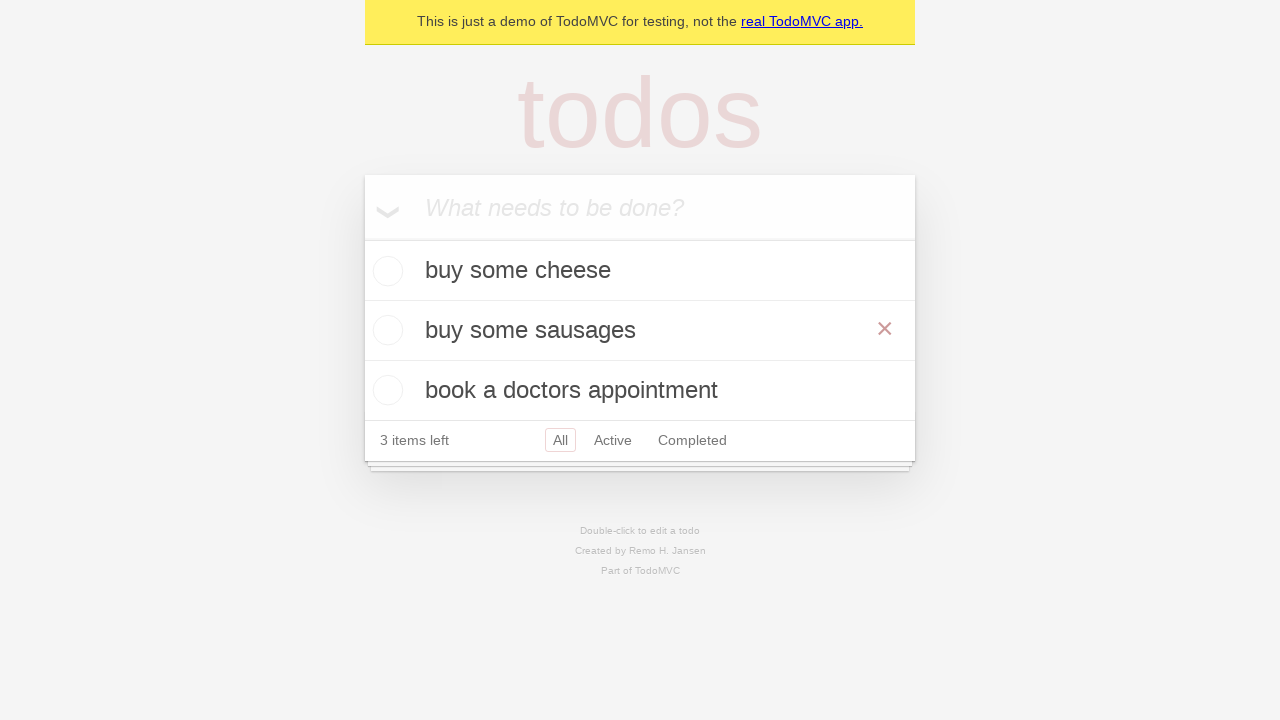

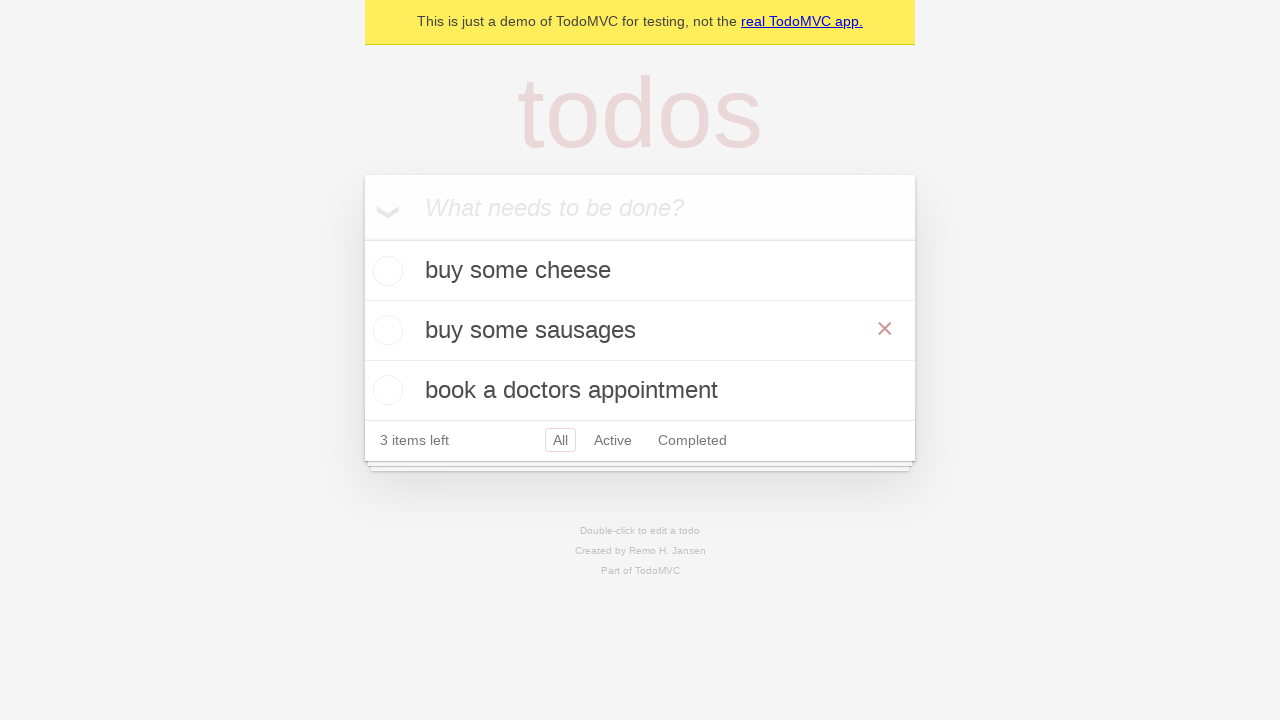